Tests the add/remove elements functionality by clicking the "Add Element" button 10 times to create 10 delete buttons, then clicking all delete buttons to remove them, verifying the buttons appear and disappear correctly.

Starting URL: https://the-internet.herokuapp.com/add_remove_elements/

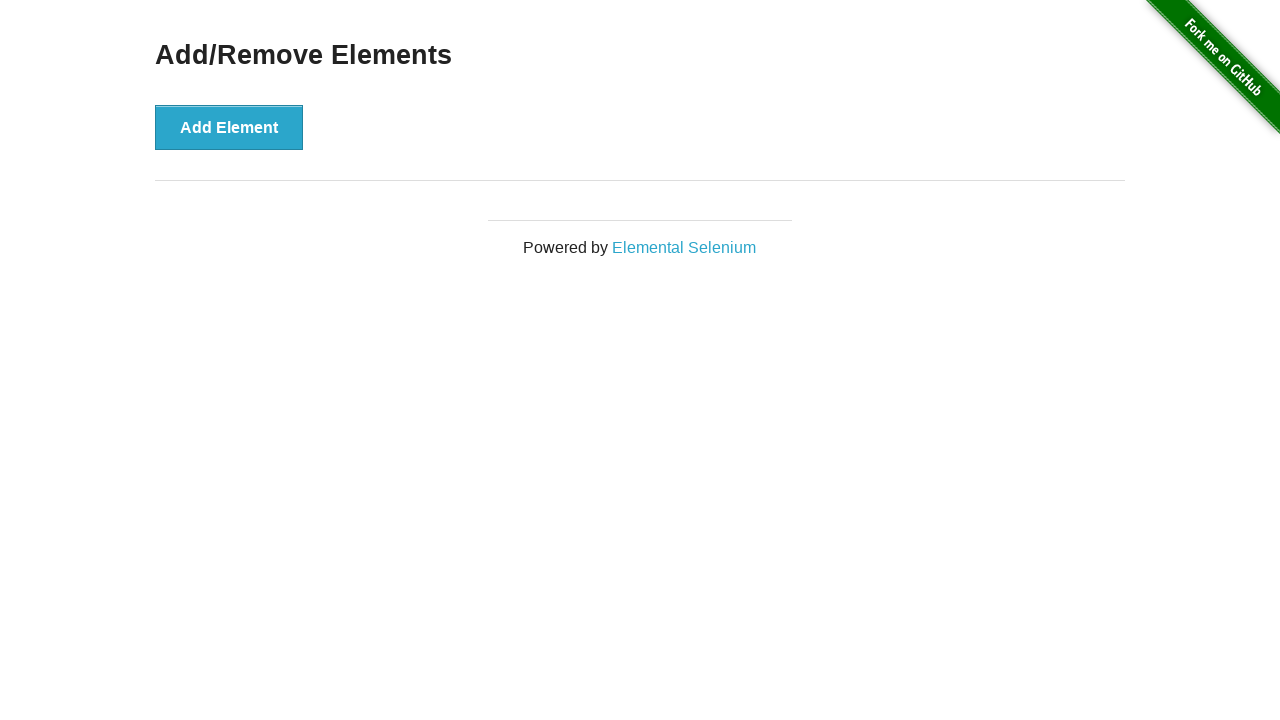

Navigated to add/remove elements page
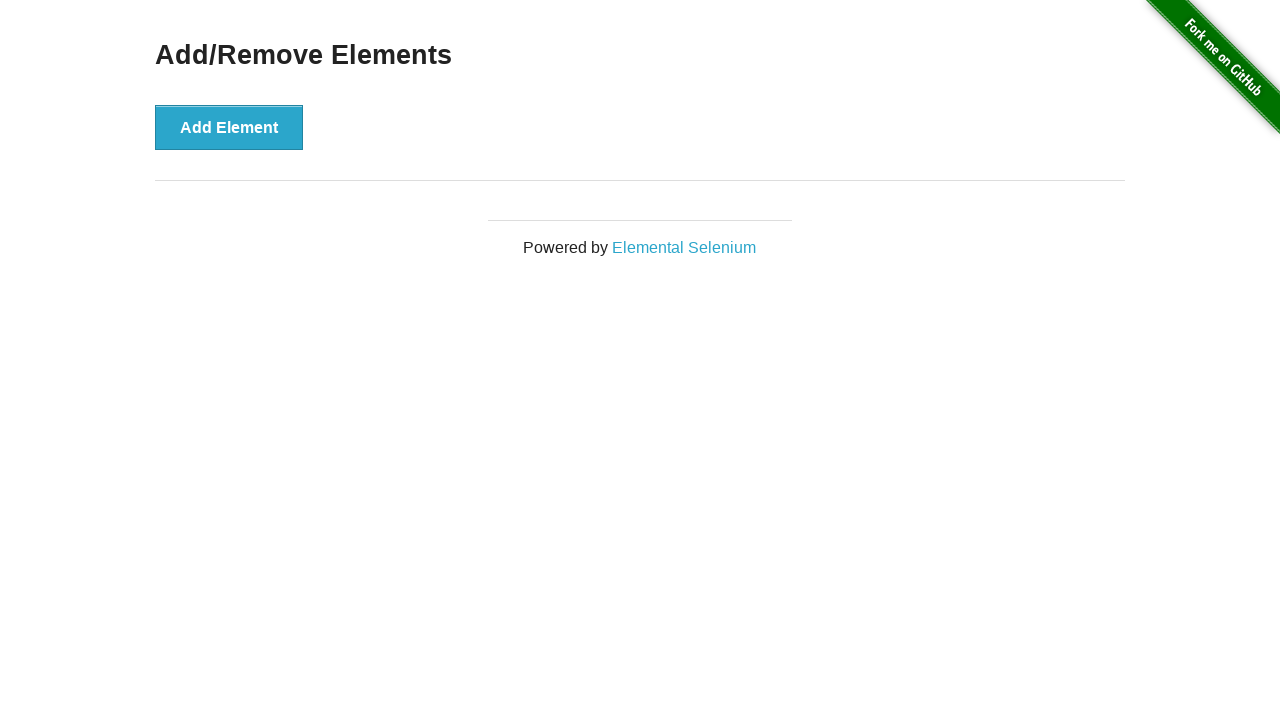

Clicked 'Add Element' button (iteration 1/10) at (229, 127) on xpath=//*[text()='Add Element']
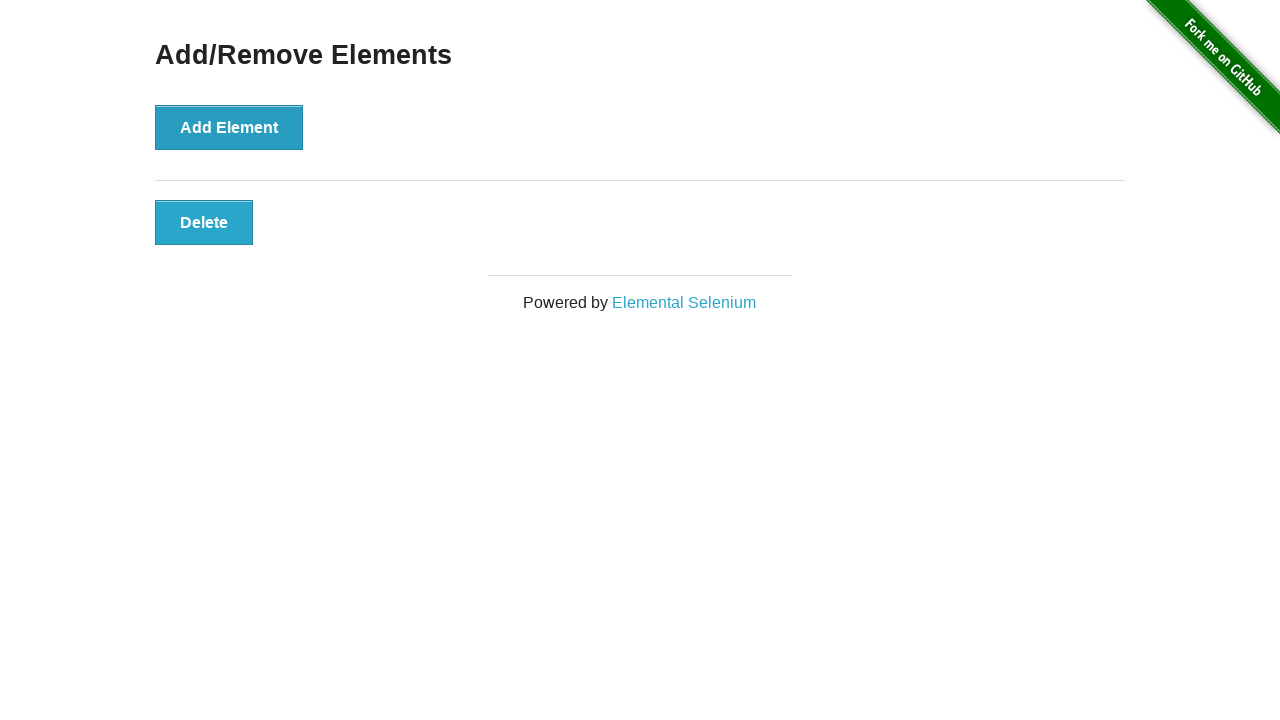

Brief pause between clicks
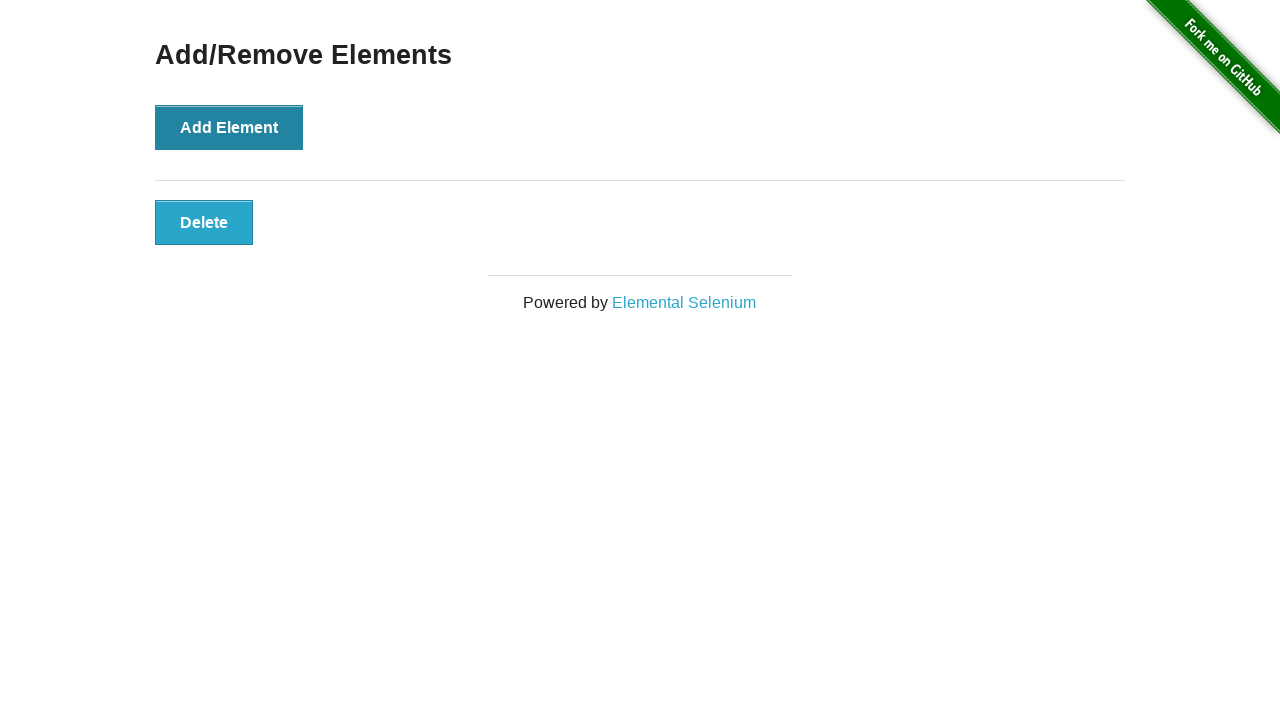

Clicked 'Add Element' button (iteration 2/10) at (229, 127) on xpath=//*[text()='Add Element']
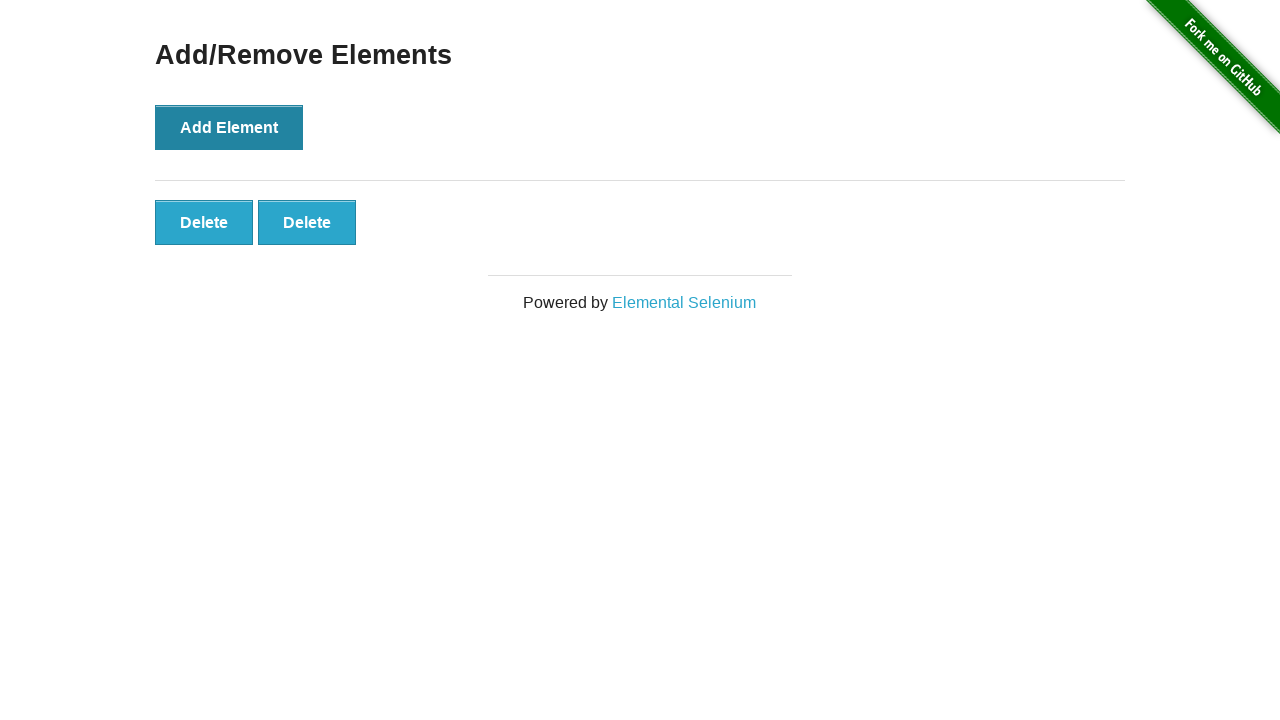

Brief pause between clicks
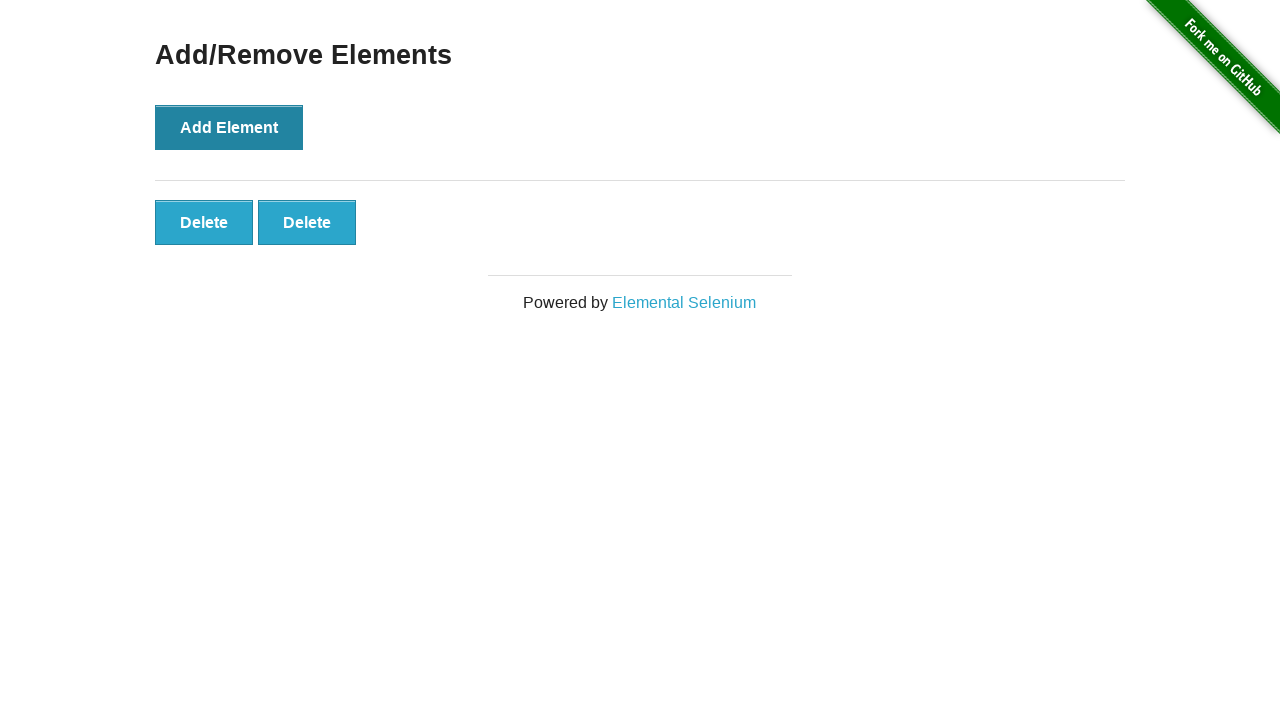

Clicked 'Add Element' button (iteration 3/10) at (229, 127) on xpath=//*[text()='Add Element']
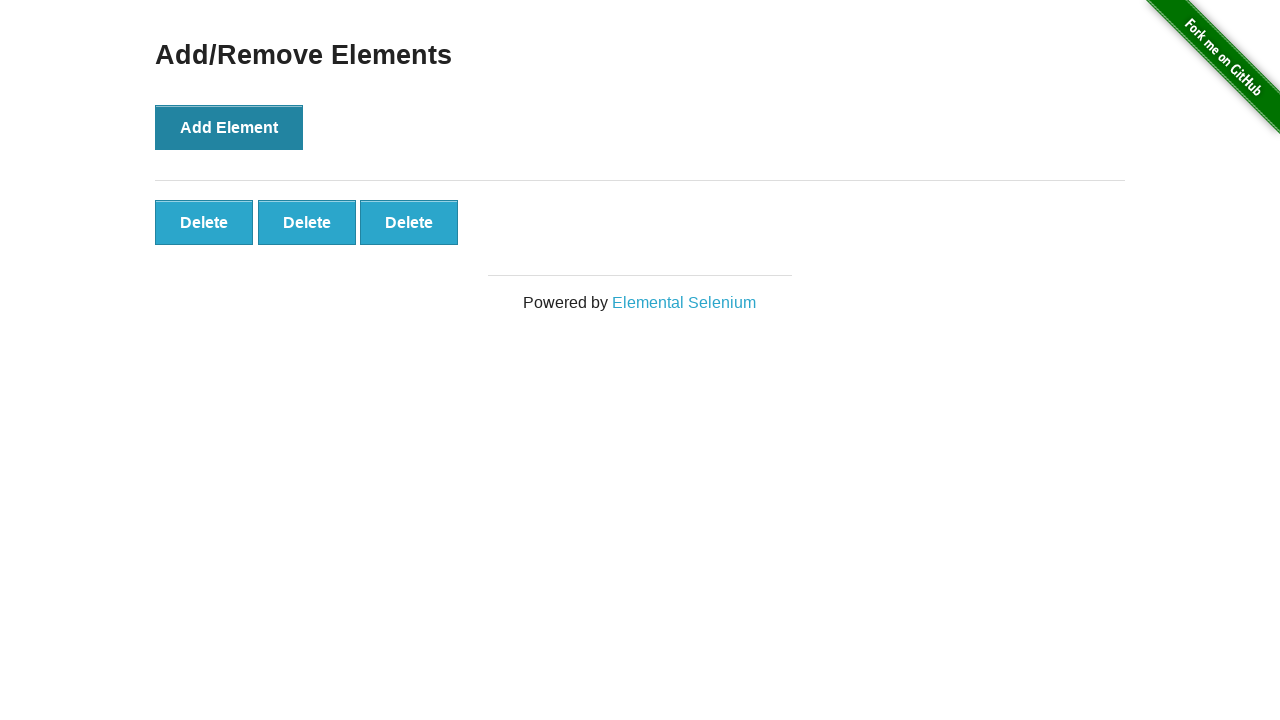

Brief pause between clicks
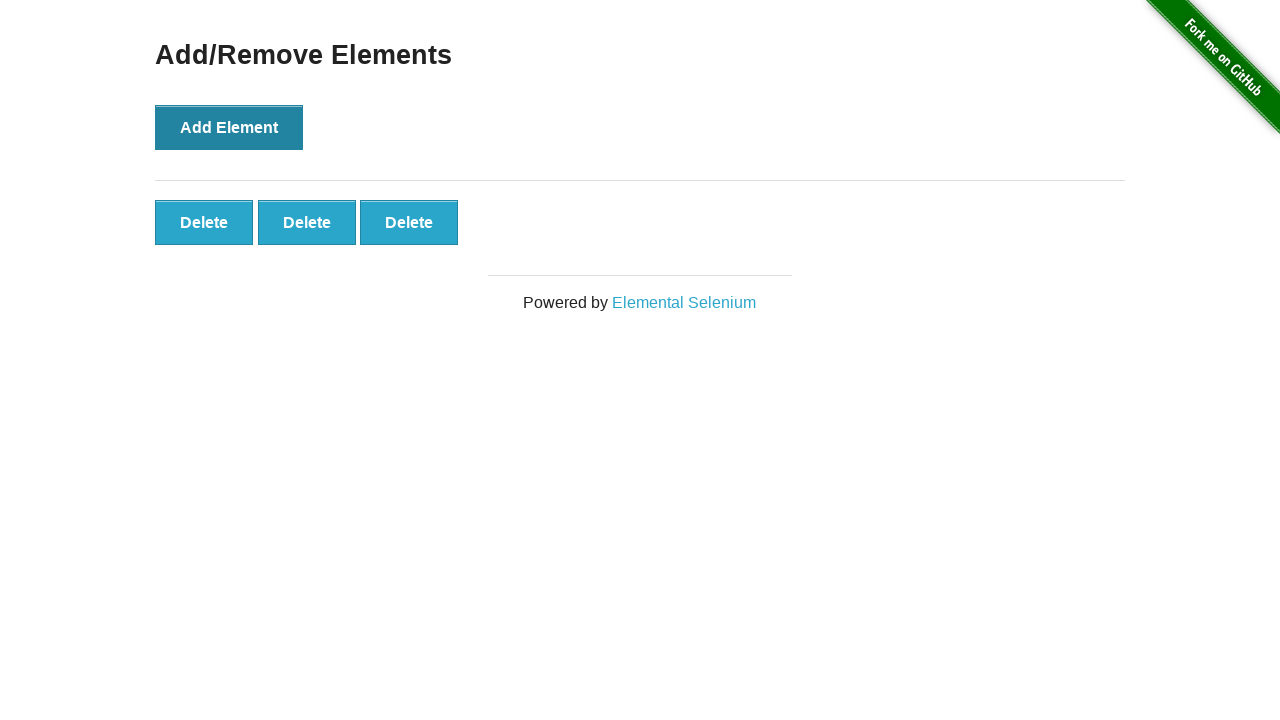

Clicked 'Add Element' button (iteration 4/10) at (229, 127) on xpath=//*[text()='Add Element']
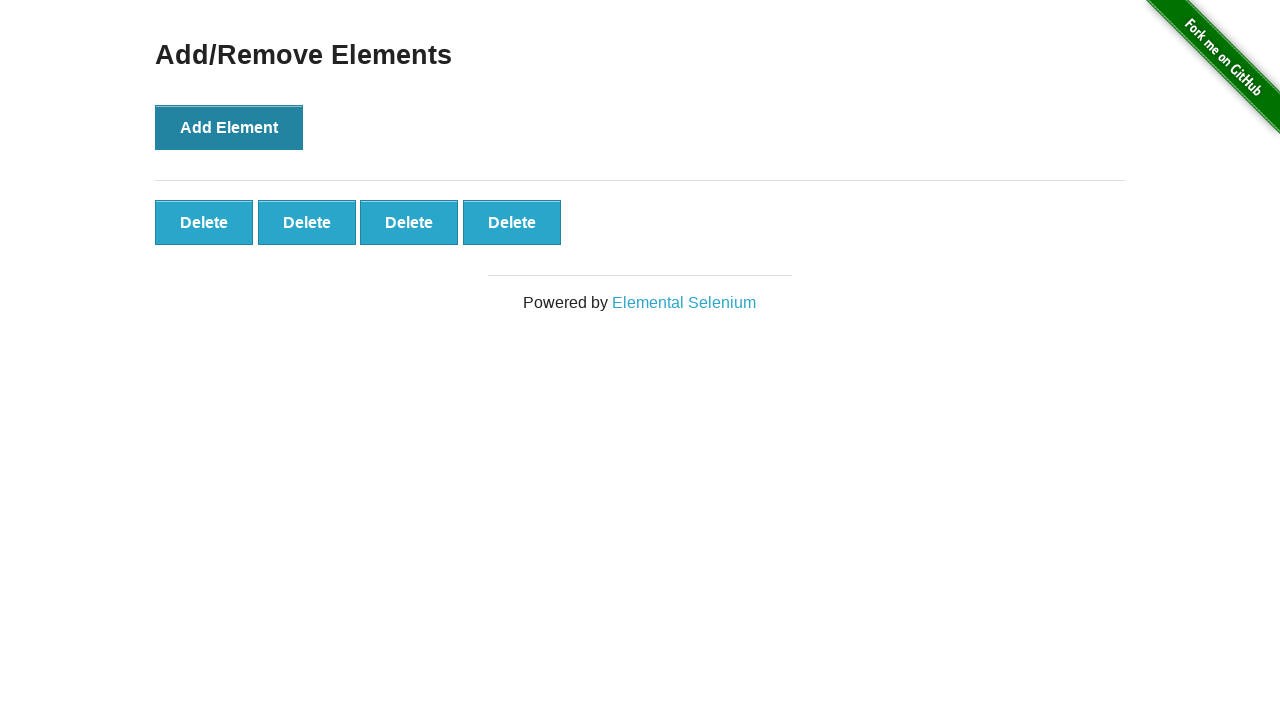

Brief pause between clicks
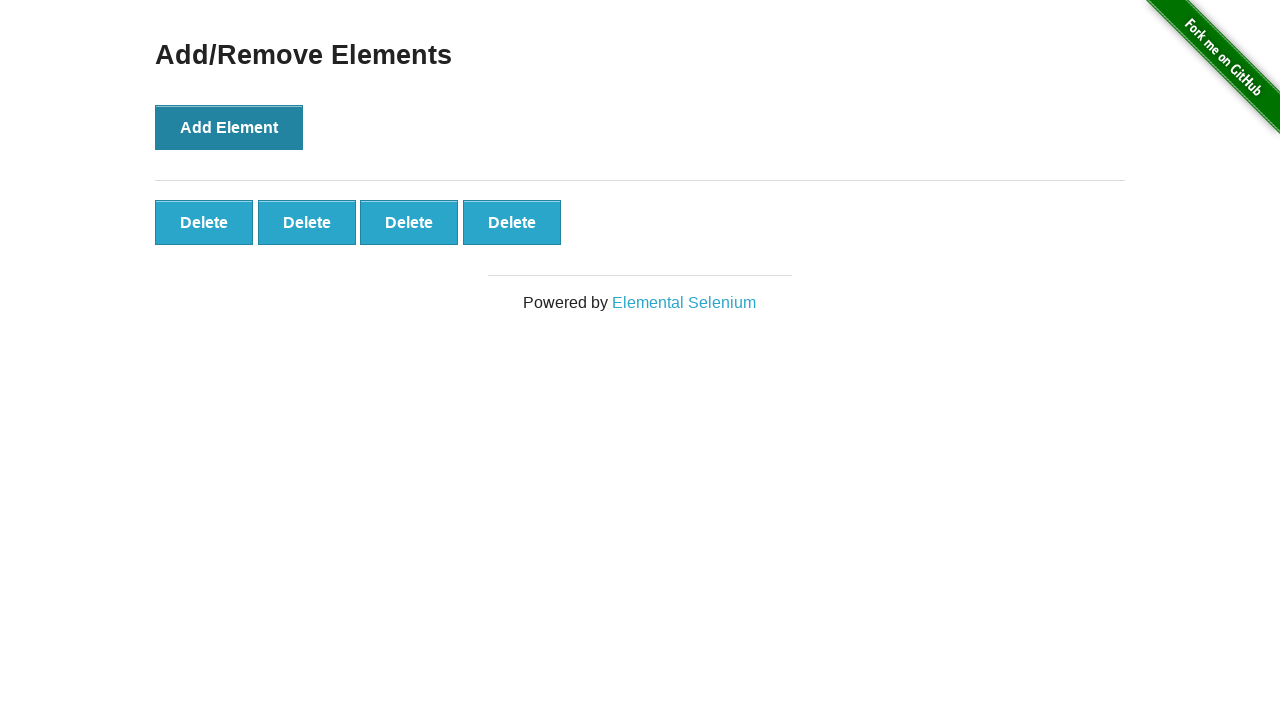

Clicked 'Add Element' button (iteration 5/10) at (229, 127) on xpath=//*[text()='Add Element']
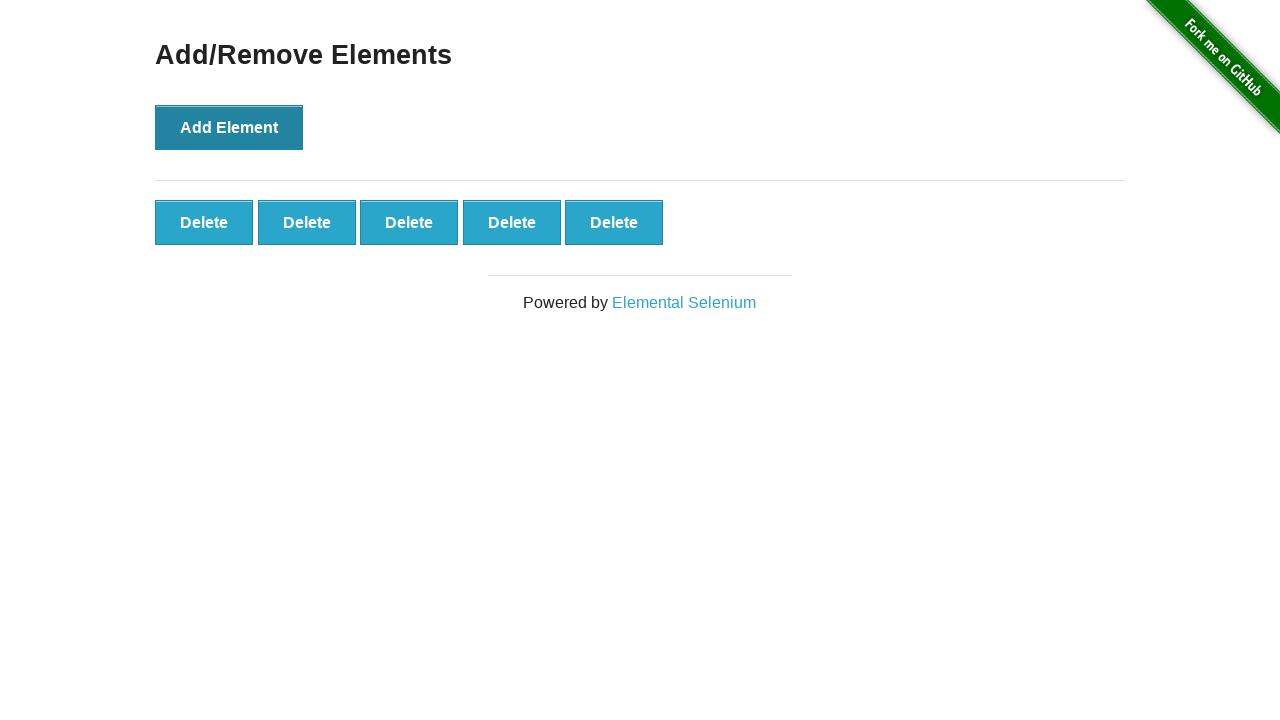

Brief pause between clicks
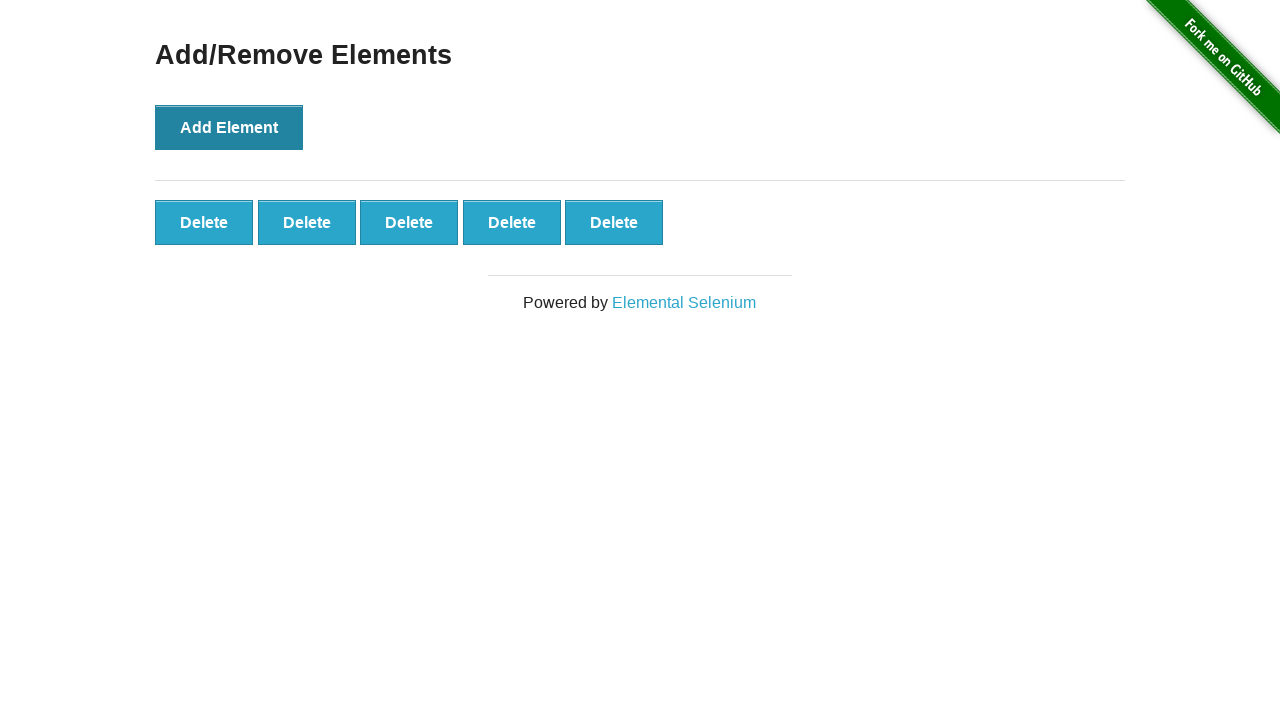

Clicked 'Add Element' button (iteration 6/10) at (229, 127) on xpath=//*[text()='Add Element']
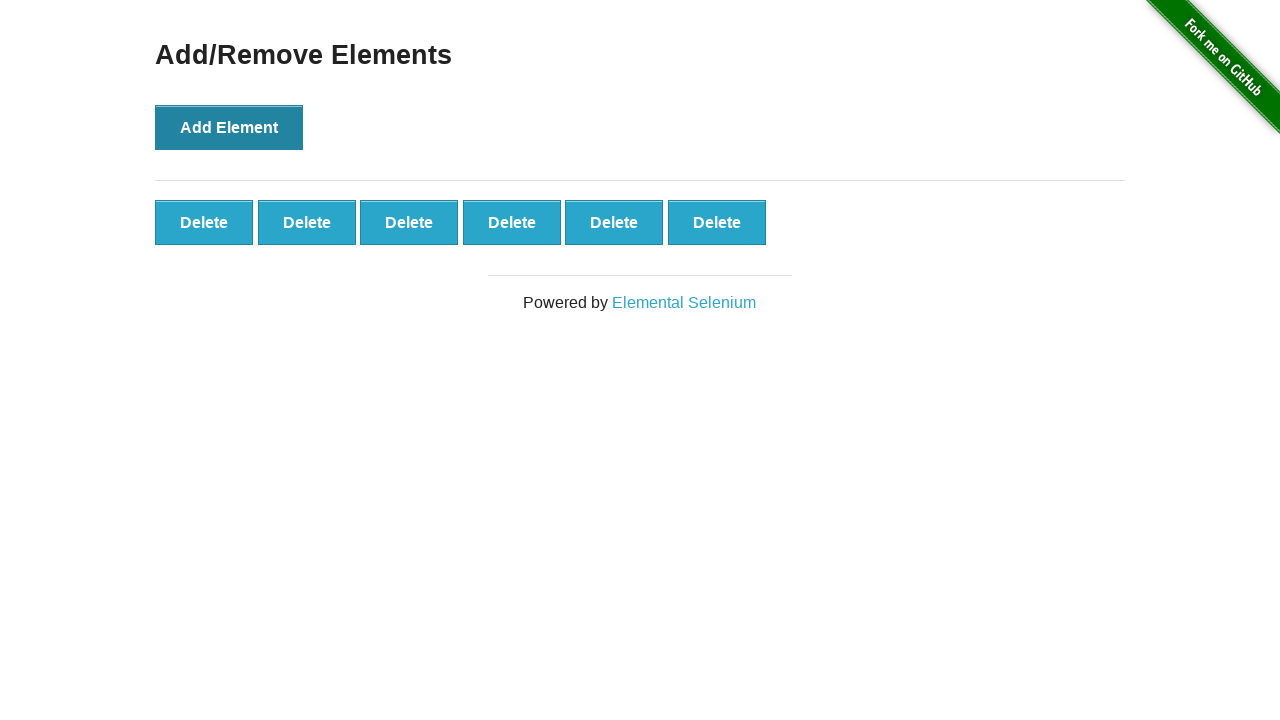

Brief pause between clicks
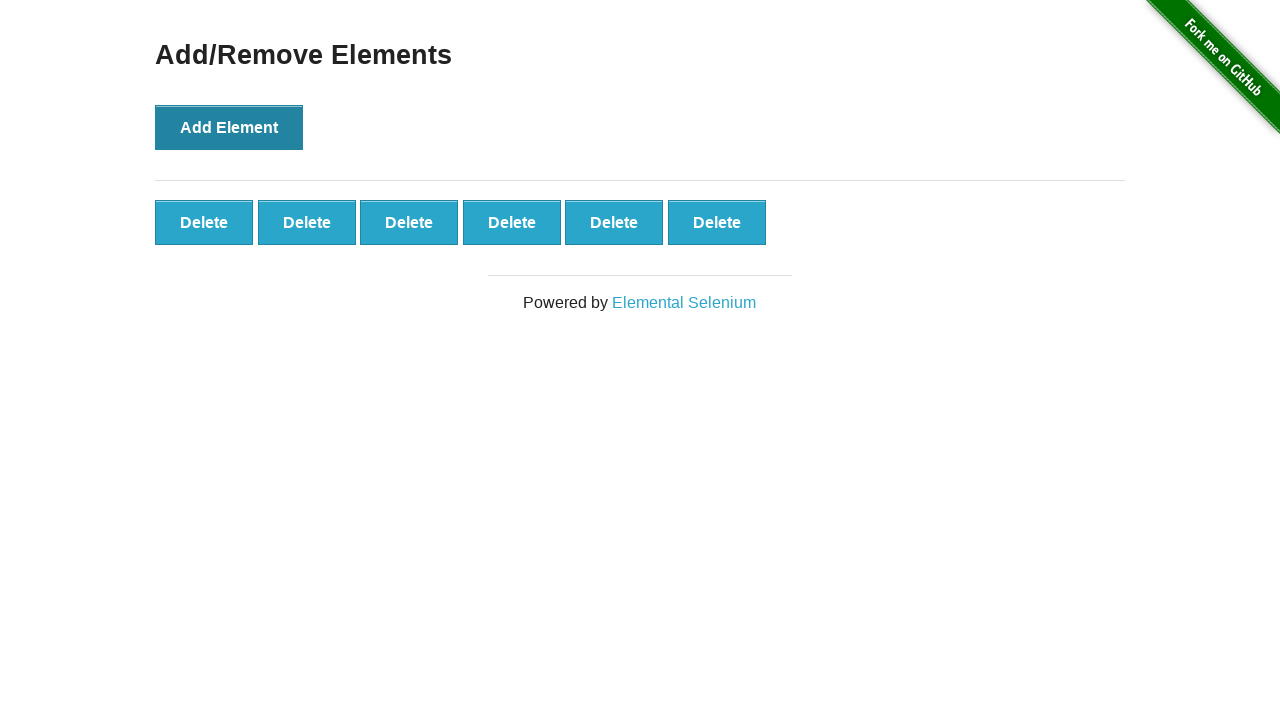

Clicked 'Add Element' button (iteration 7/10) at (229, 127) on xpath=//*[text()='Add Element']
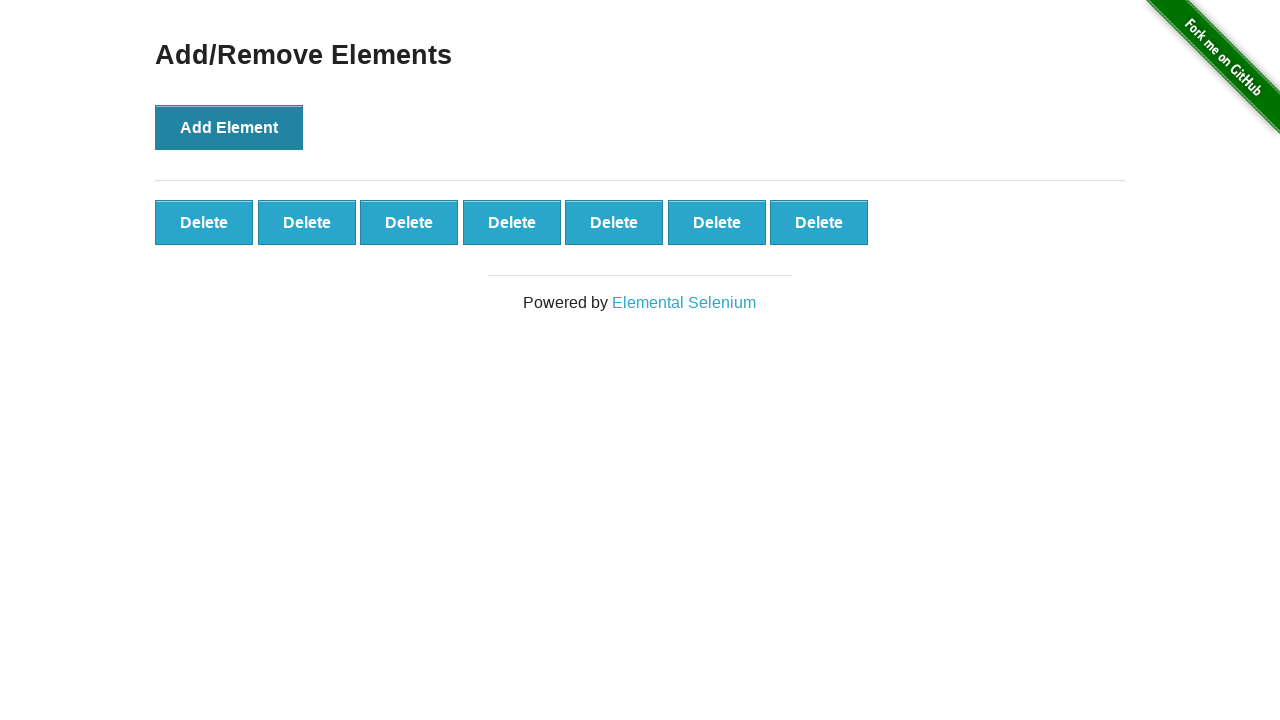

Brief pause between clicks
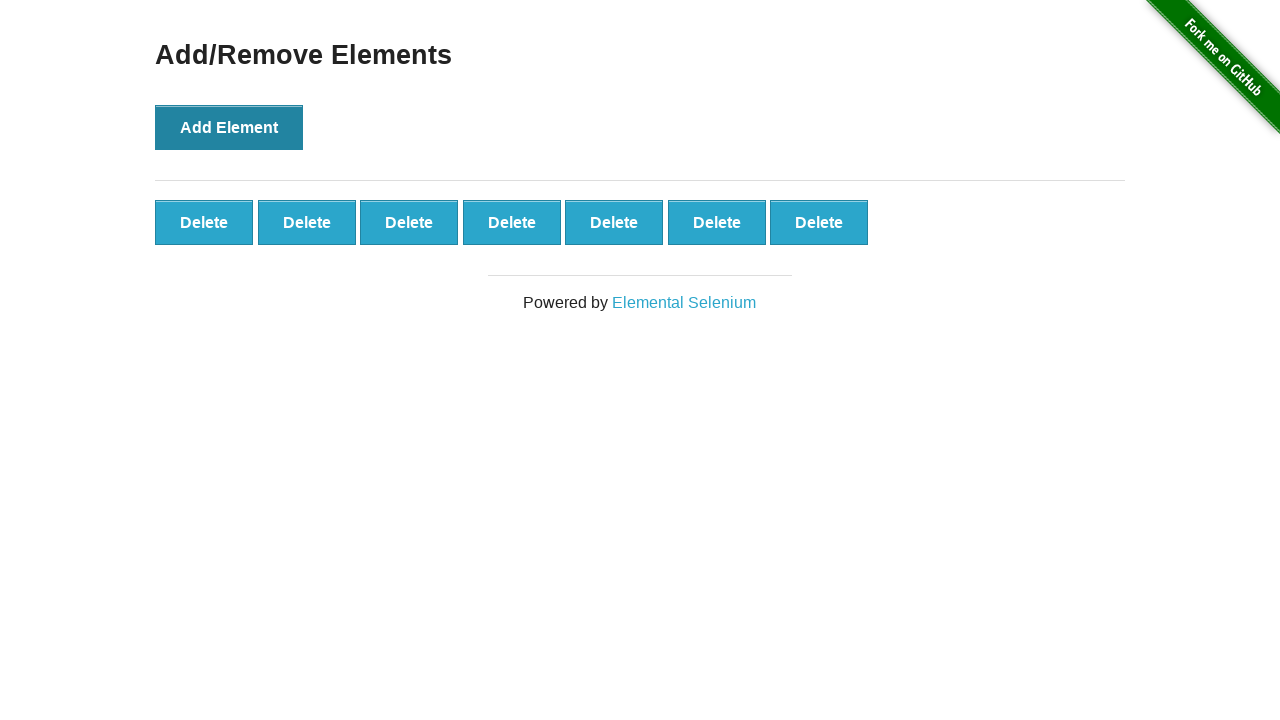

Clicked 'Add Element' button (iteration 8/10) at (229, 127) on xpath=//*[text()='Add Element']
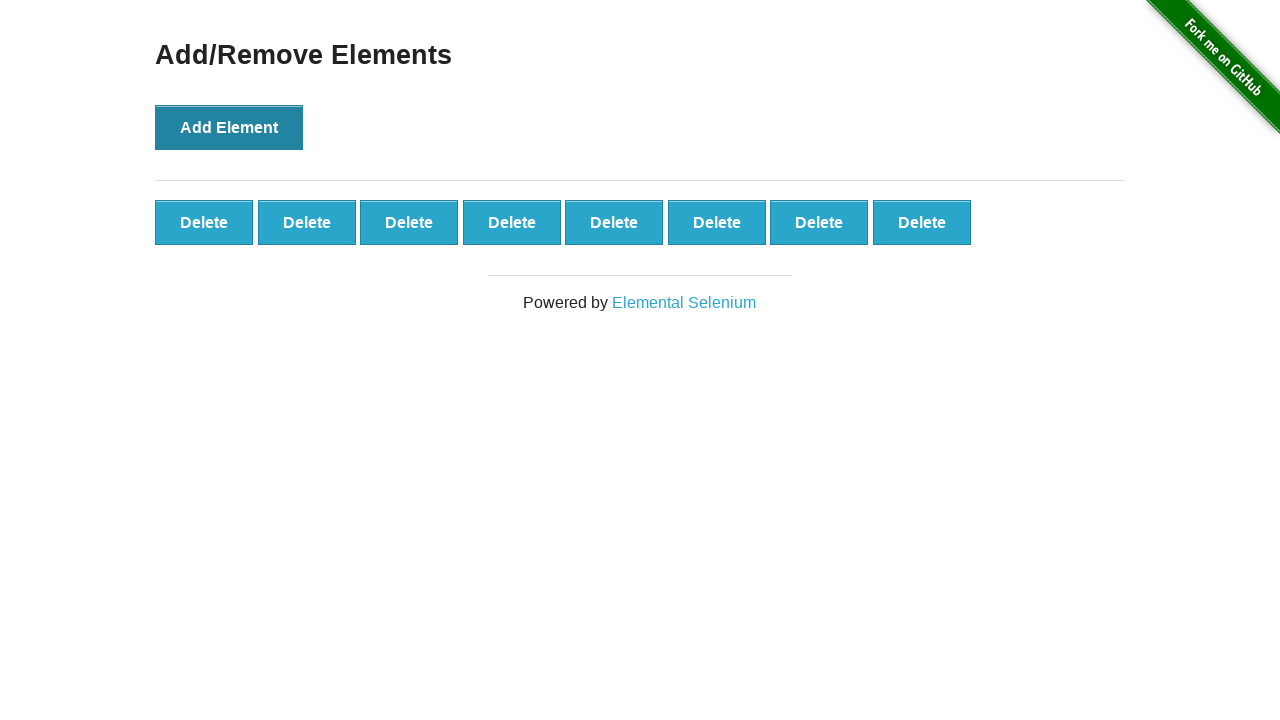

Brief pause between clicks
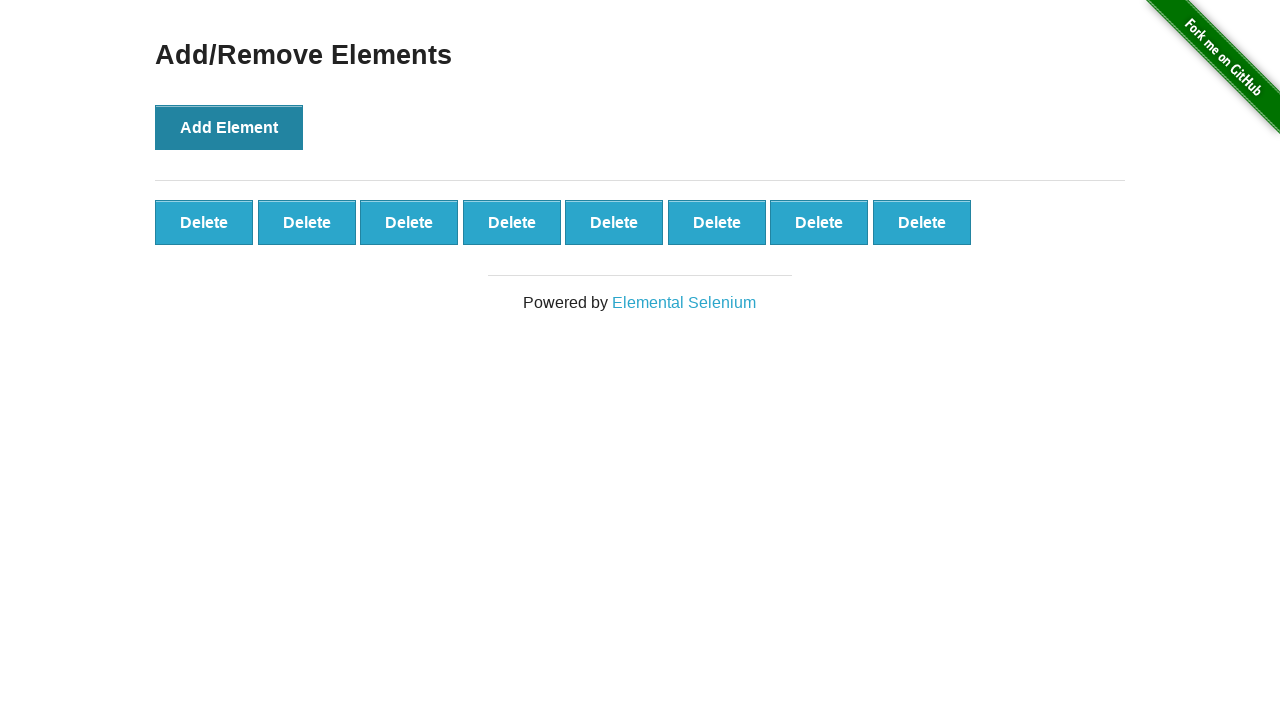

Clicked 'Add Element' button (iteration 9/10) at (229, 127) on xpath=//*[text()='Add Element']
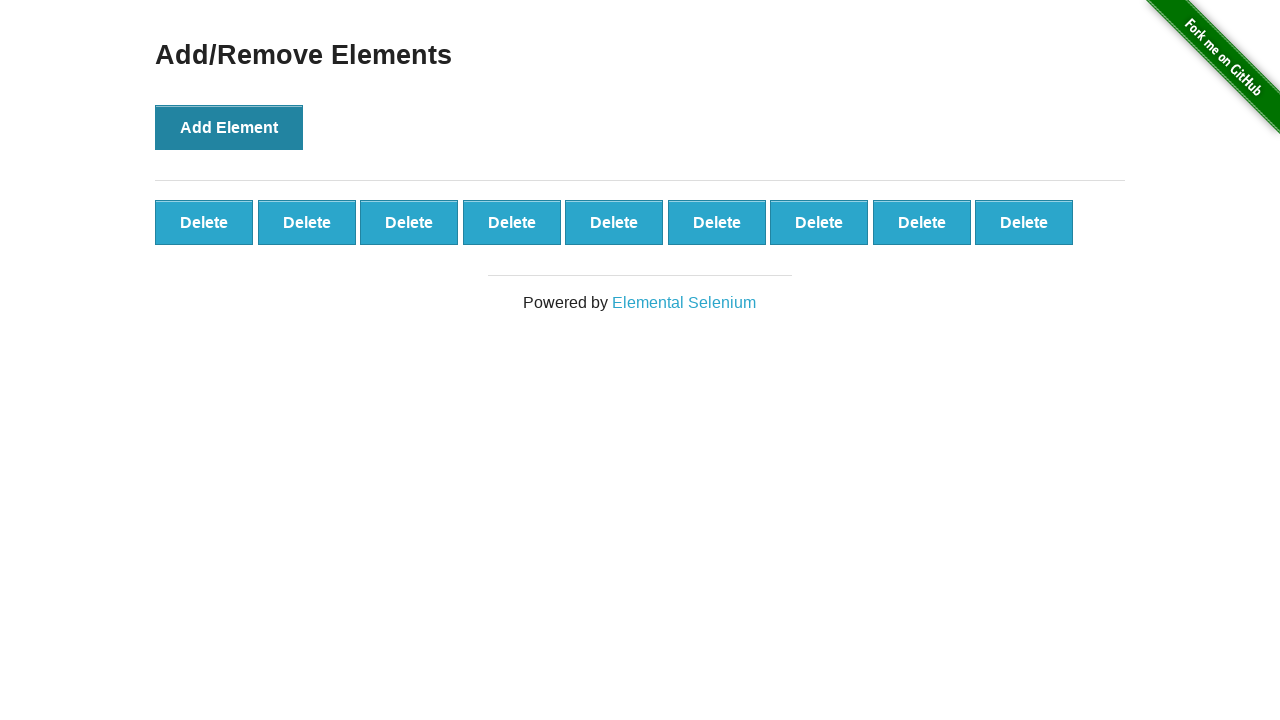

Brief pause between clicks
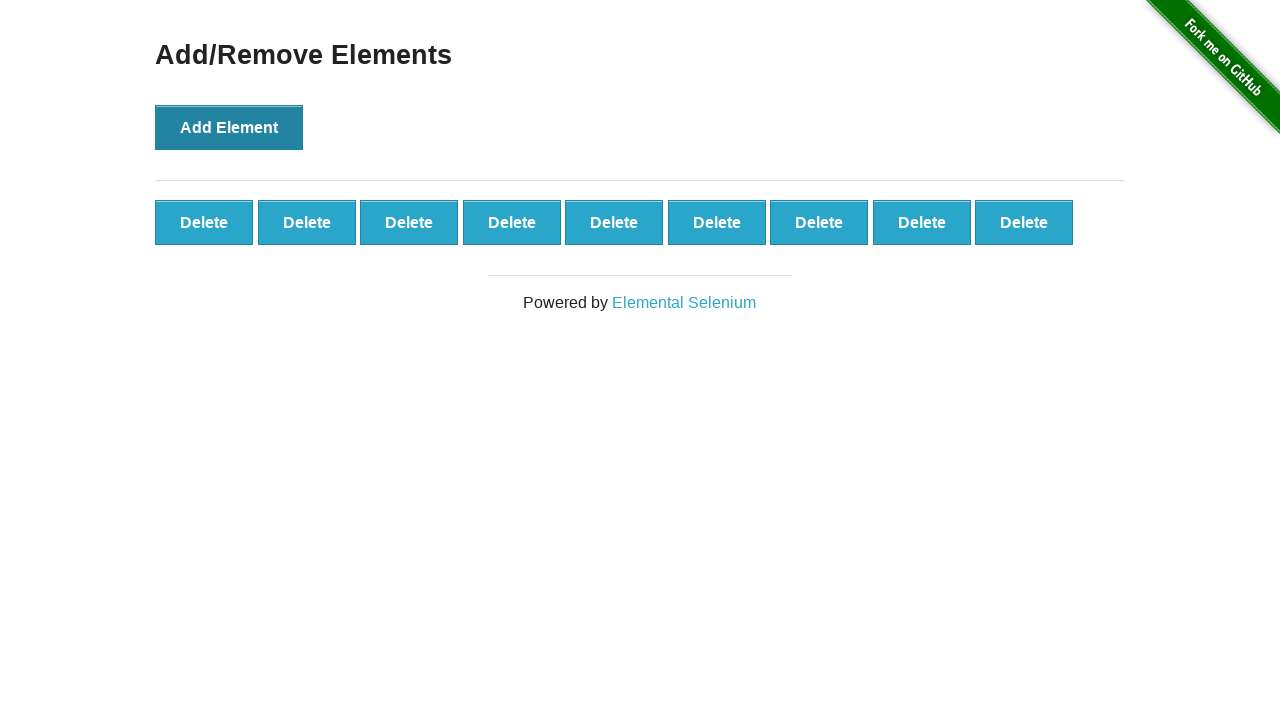

Clicked 'Add Element' button (iteration 10/10) at (229, 127) on xpath=//*[text()='Add Element']
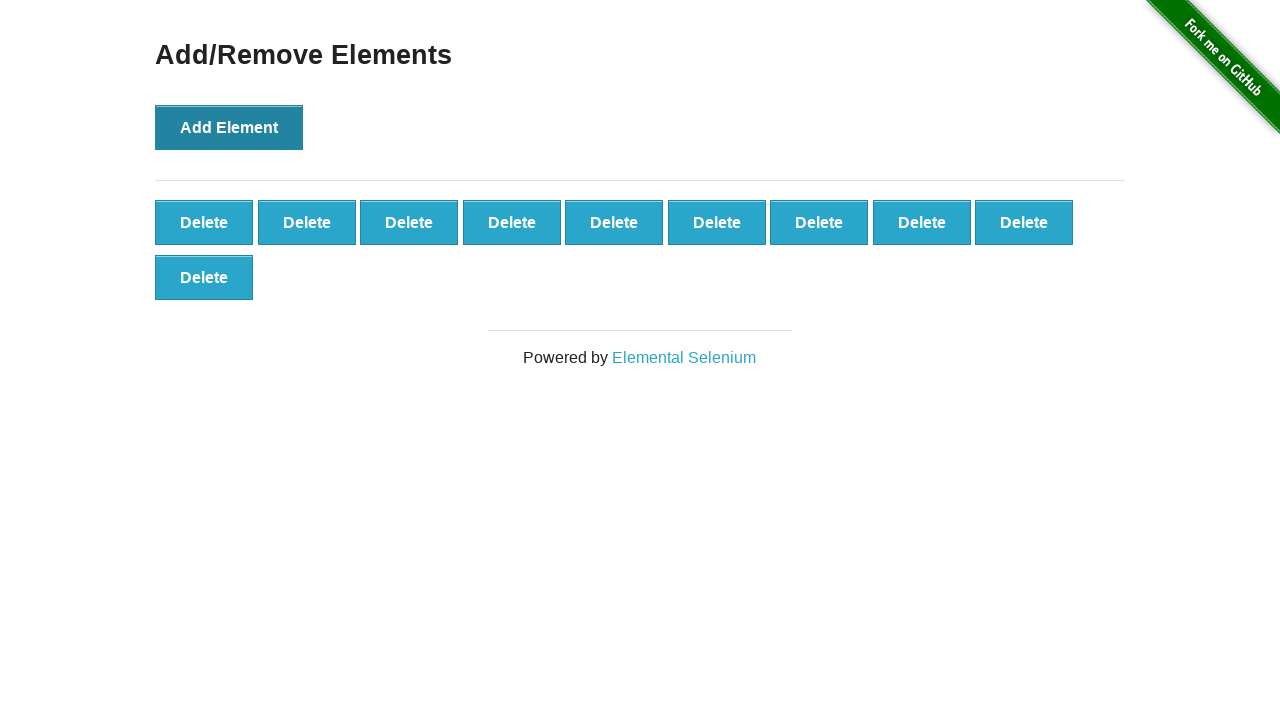

Brief pause between clicks
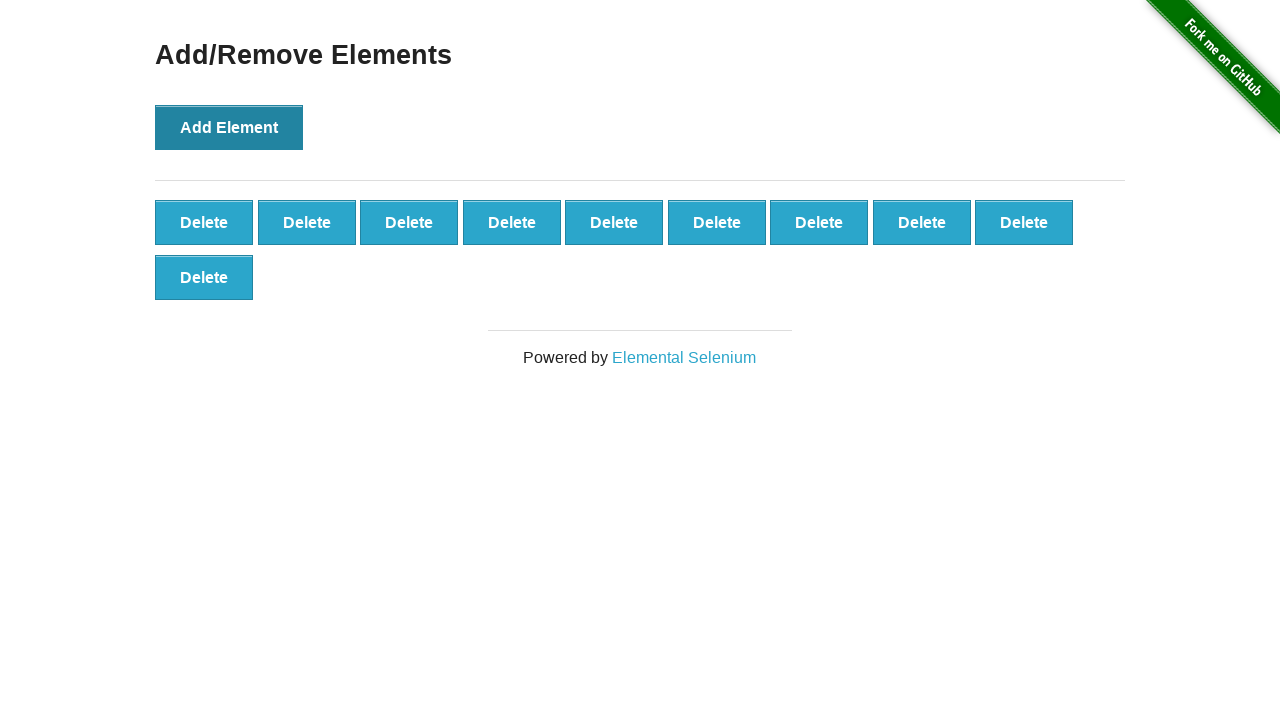

Located all delete buttons
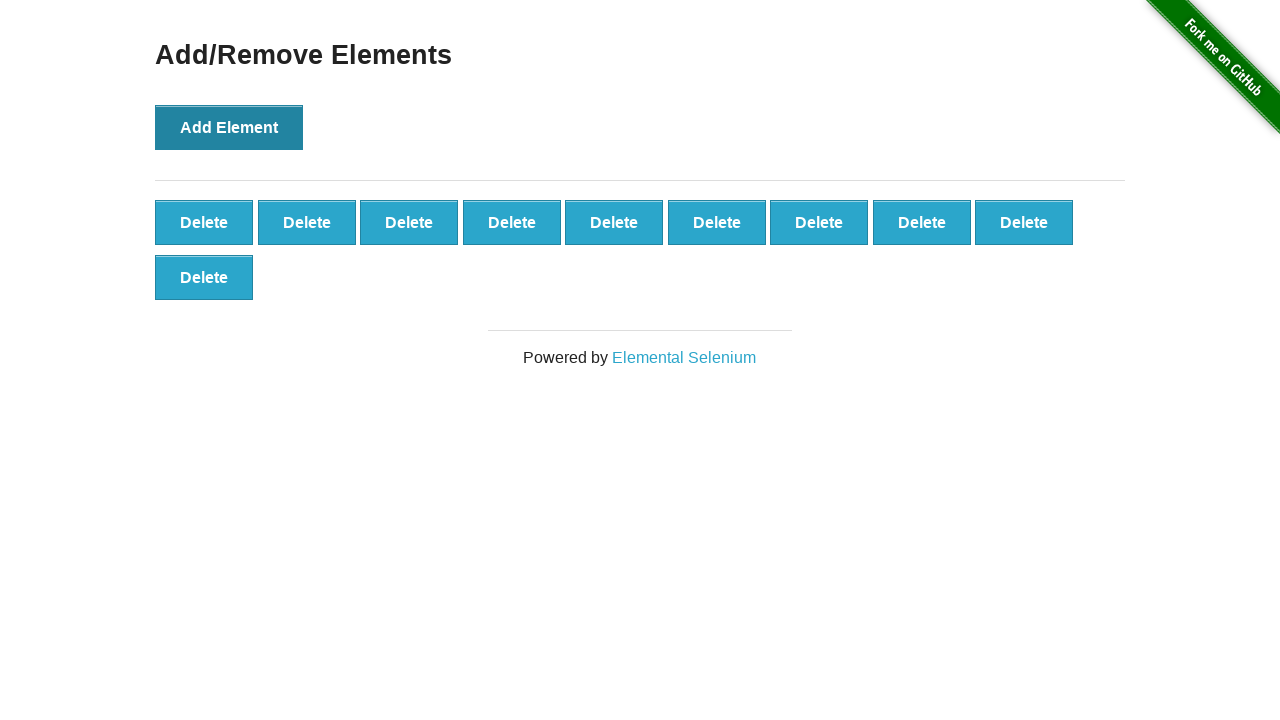

Verified 10 delete buttons were created
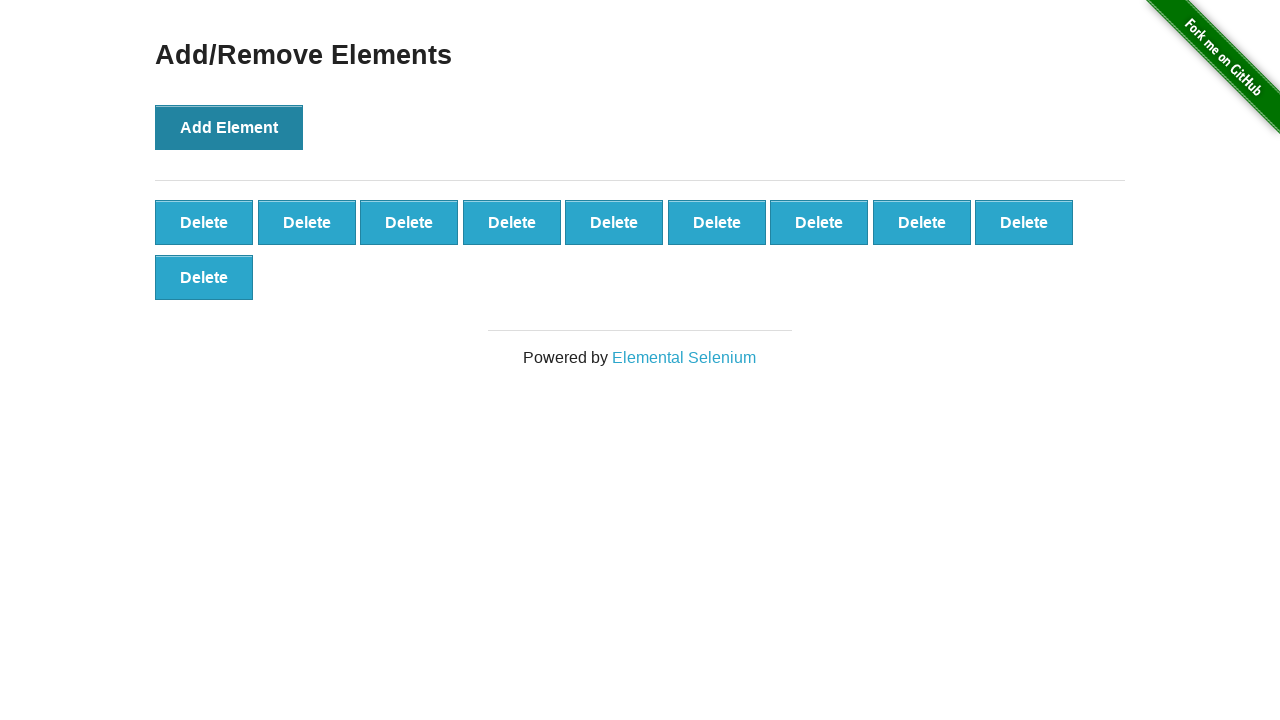

Clicked delete button (iteration 1/10) at (204, 222) on xpath=//*[text()='Delete'] >> nth=0
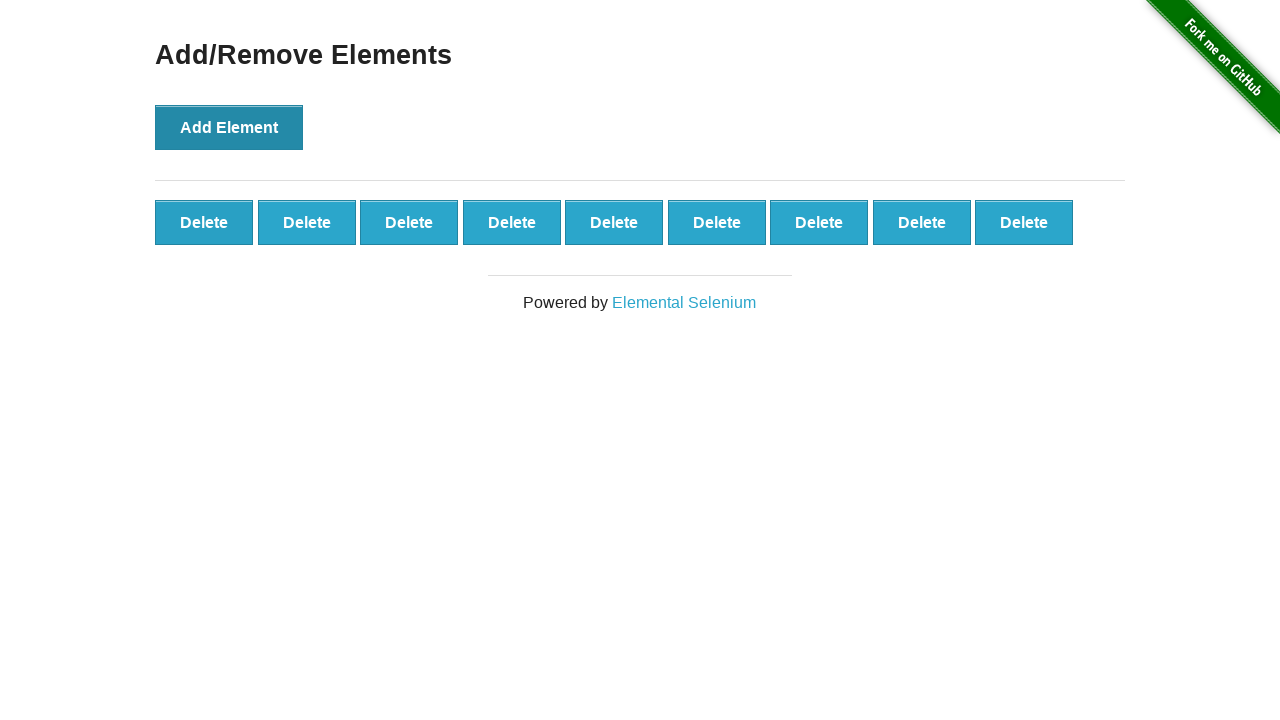

Clicked delete button (iteration 2/10) at (204, 222) on xpath=//*[text()='Delete'] >> nth=0
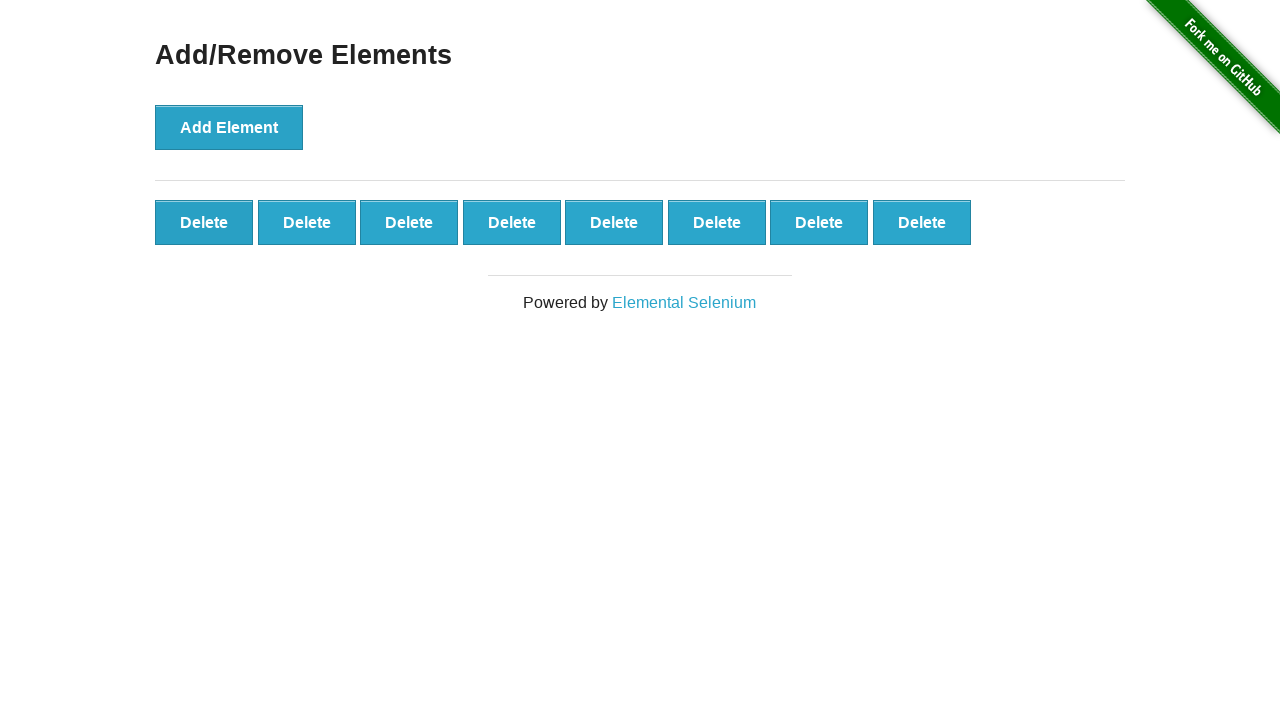

Clicked delete button (iteration 3/10) at (204, 222) on xpath=//*[text()='Delete'] >> nth=0
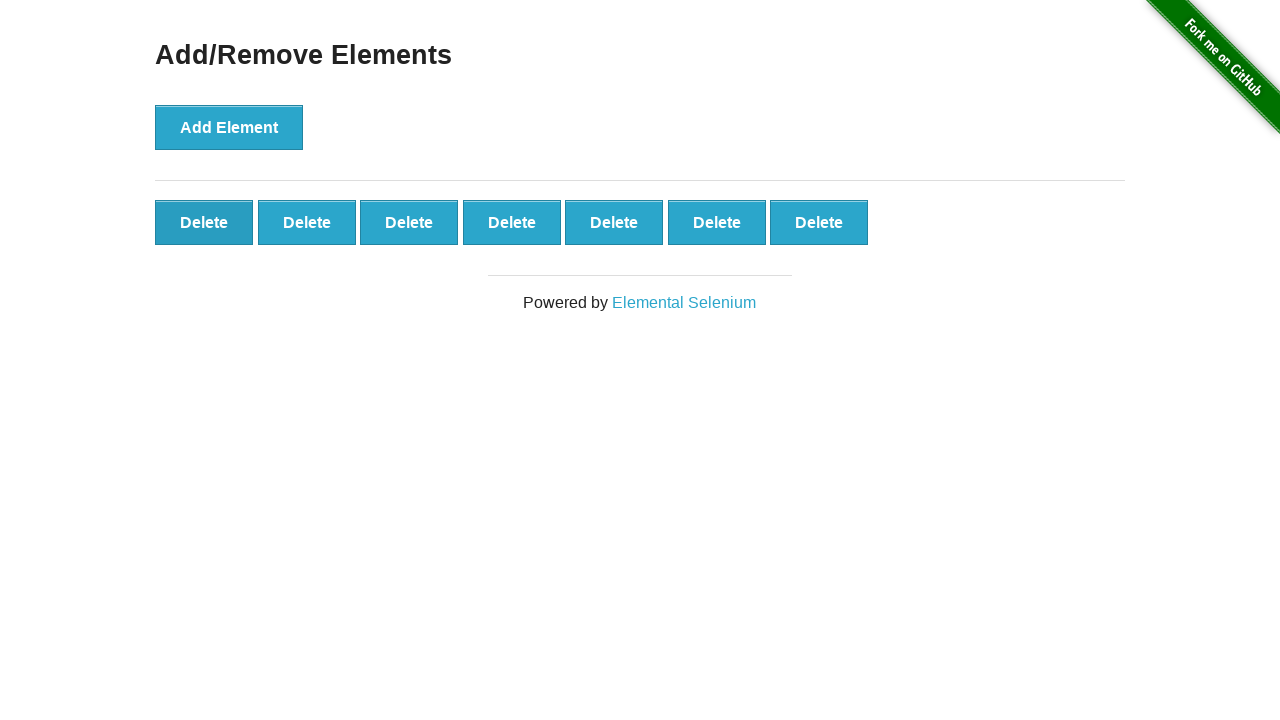

Clicked delete button (iteration 4/10) at (204, 222) on xpath=//*[text()='Delete'] >> nth=0
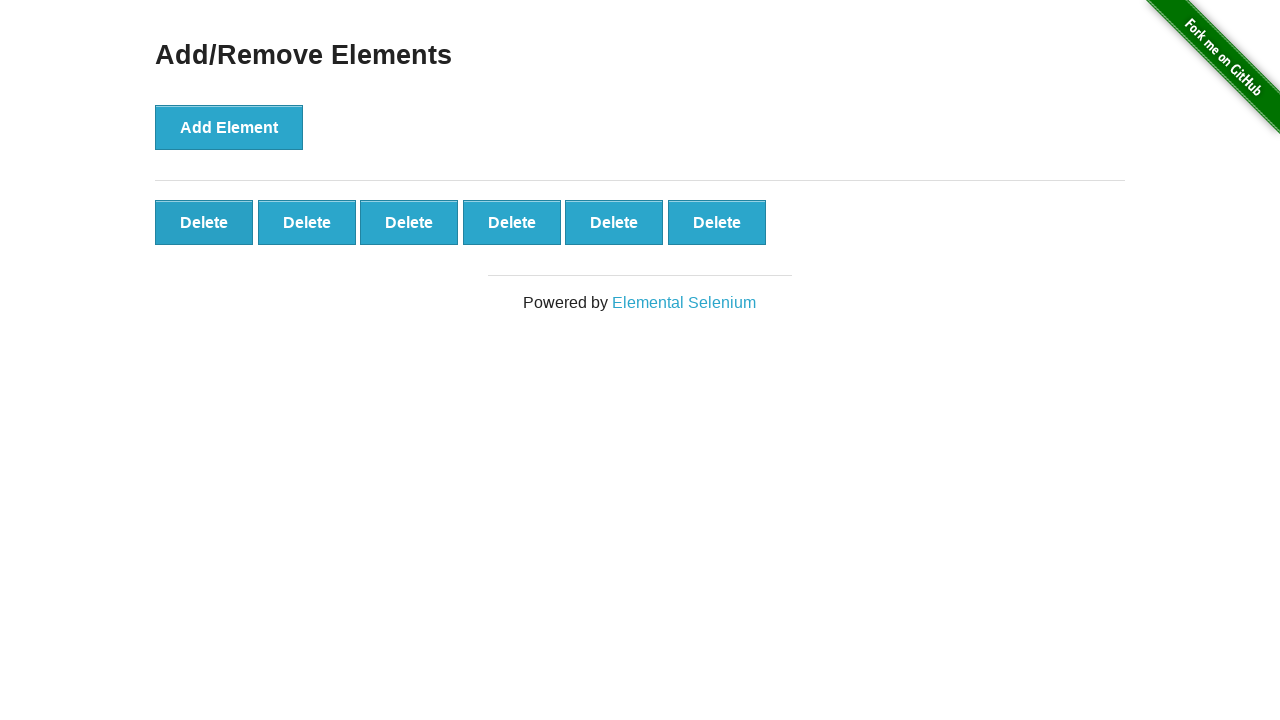

Clicked delete button (iteration 5/10) at (204, 222) on xpath=//*[text()='Delete'] >> nth=0
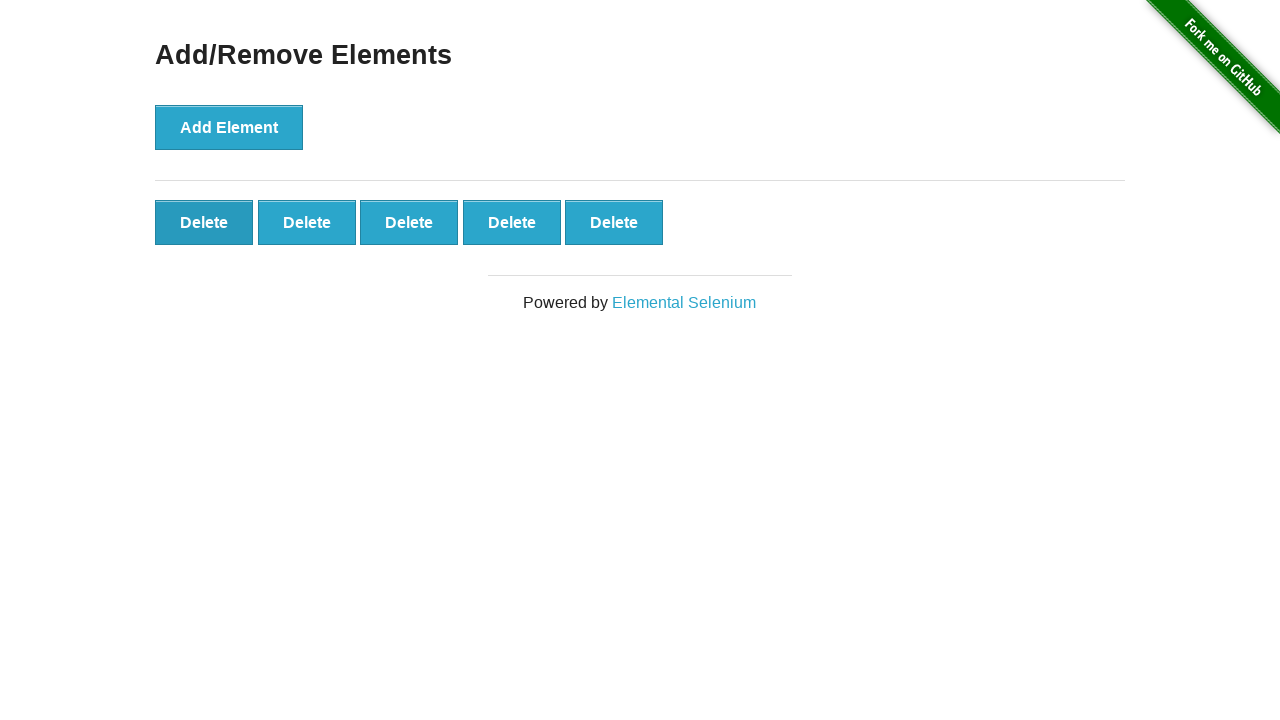

Clicked delete button (iteration 6/10) at (204, 222) on xpath=//*[text()='Delete'] >> nth=0
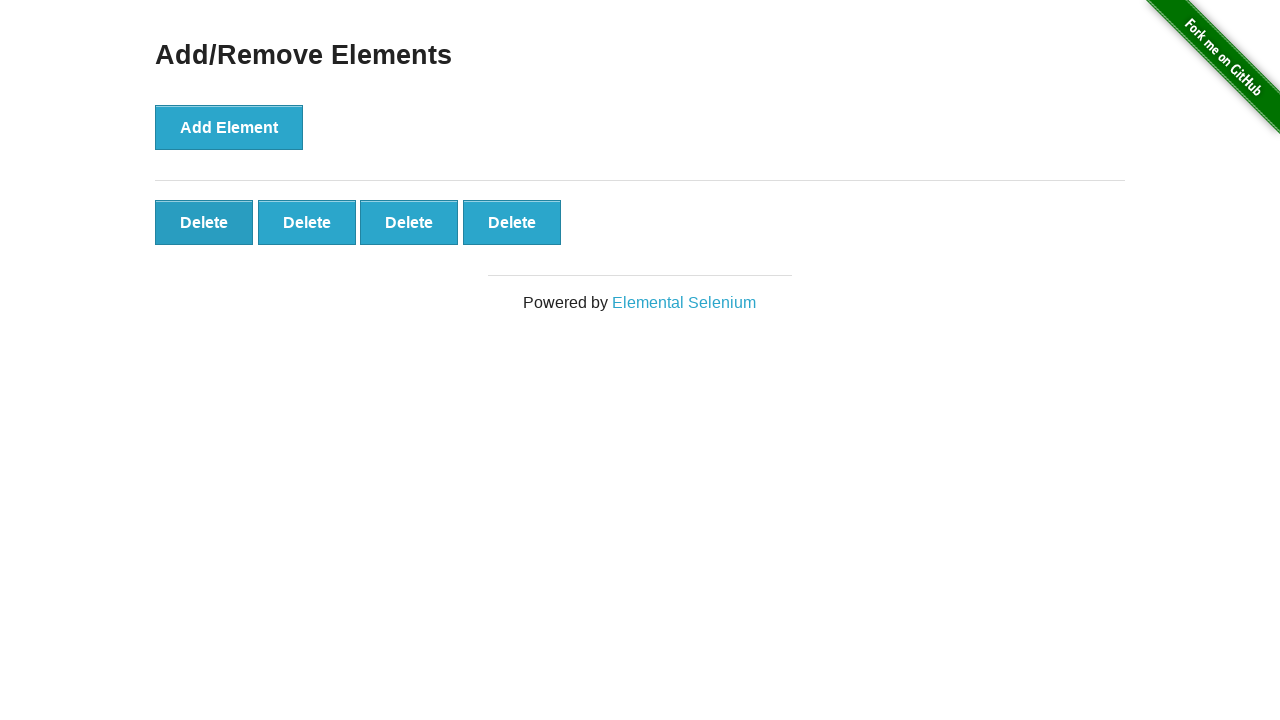

Clicked delete button (iteration 7/10) at (204, 222) on xpath=//*[text()='Delete'] >> nth=0
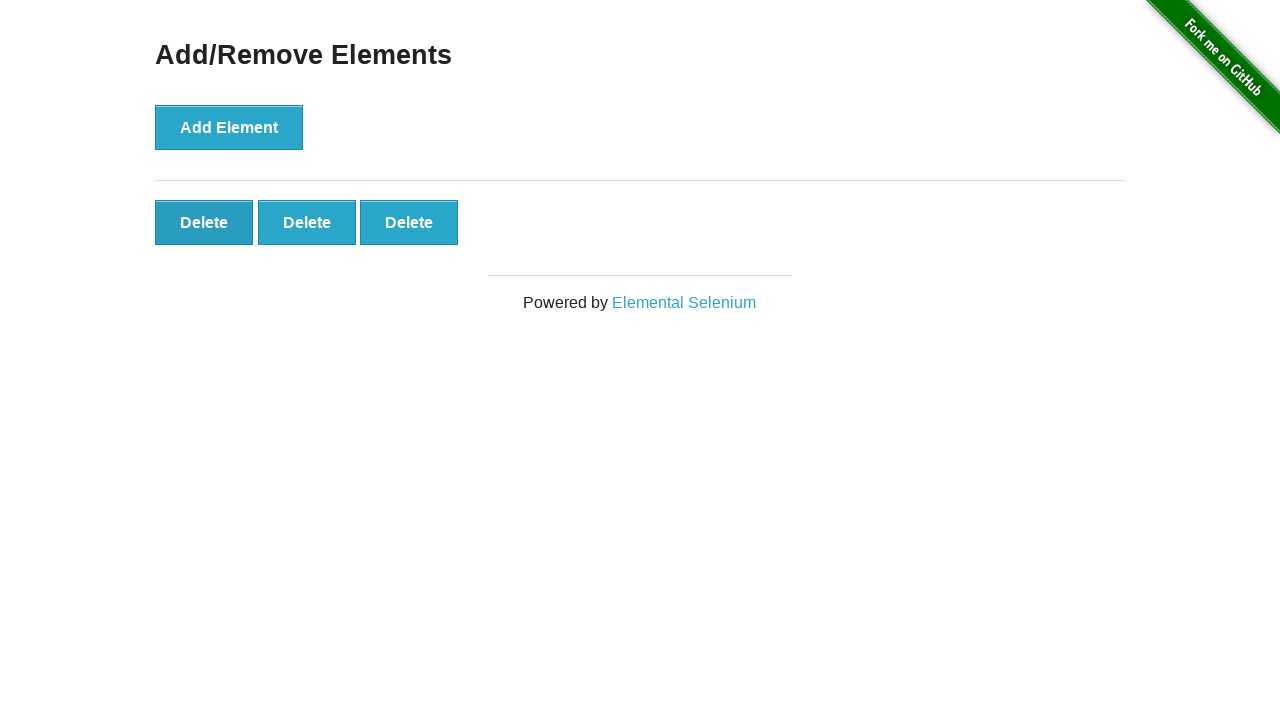

Clicked delete button (iteration 8/10) at (204, 222) on xpath=//*[text()='Delete'] >> nth=0
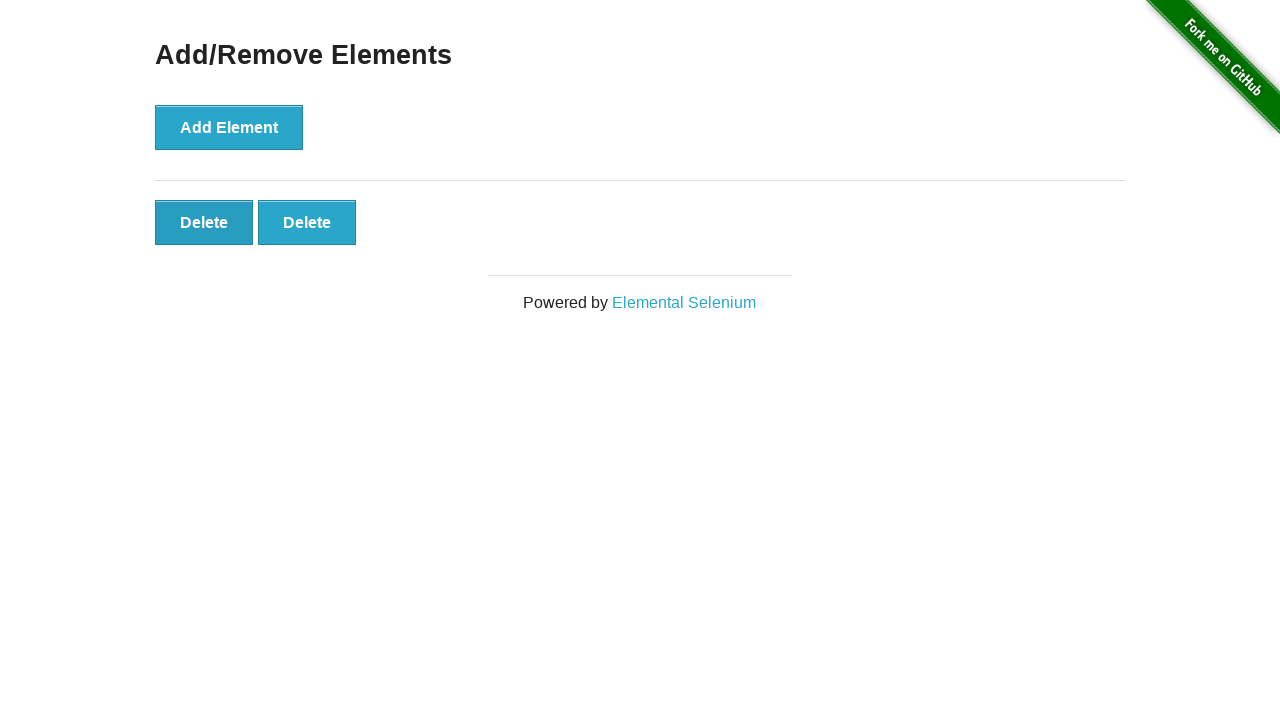

Clicked delete button (iteration 9/10) at (204, 222) on xpath=//*[text()='Delete'] >> nth=0
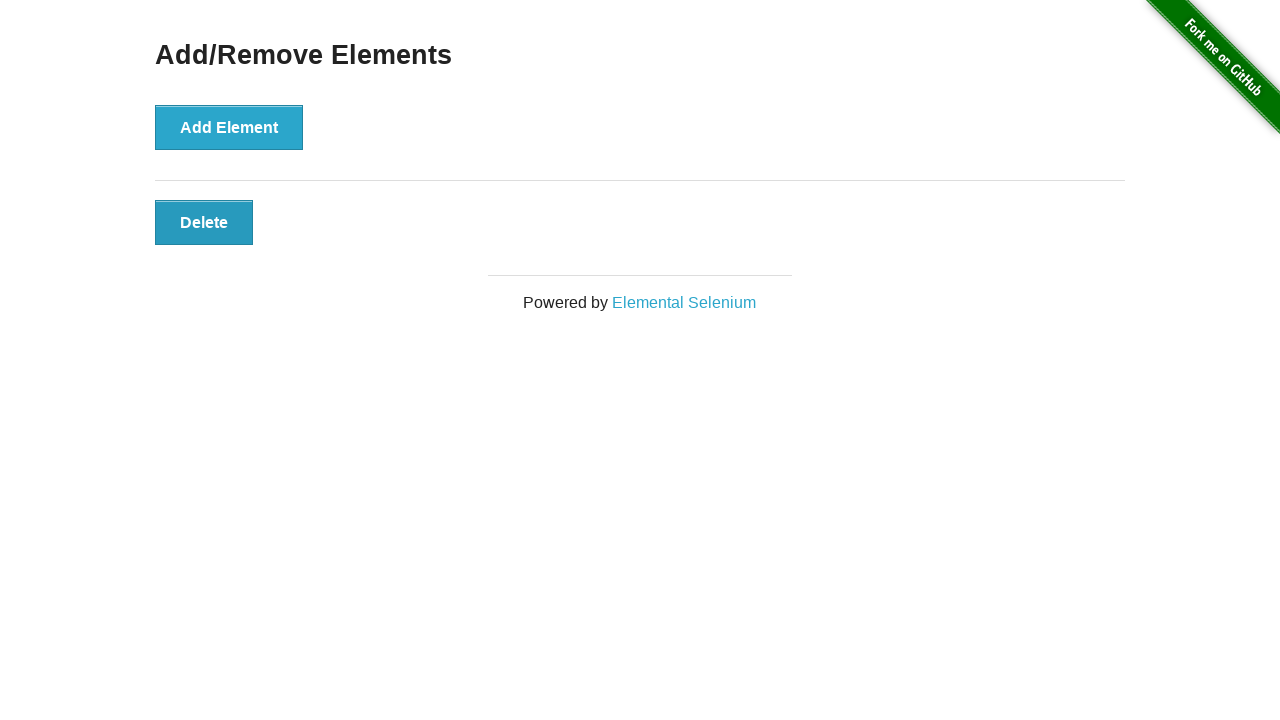

Clicked delete button (iteration 10/10) at (204, 222) on xpath=//*[text()='Delete'] >> nth=0
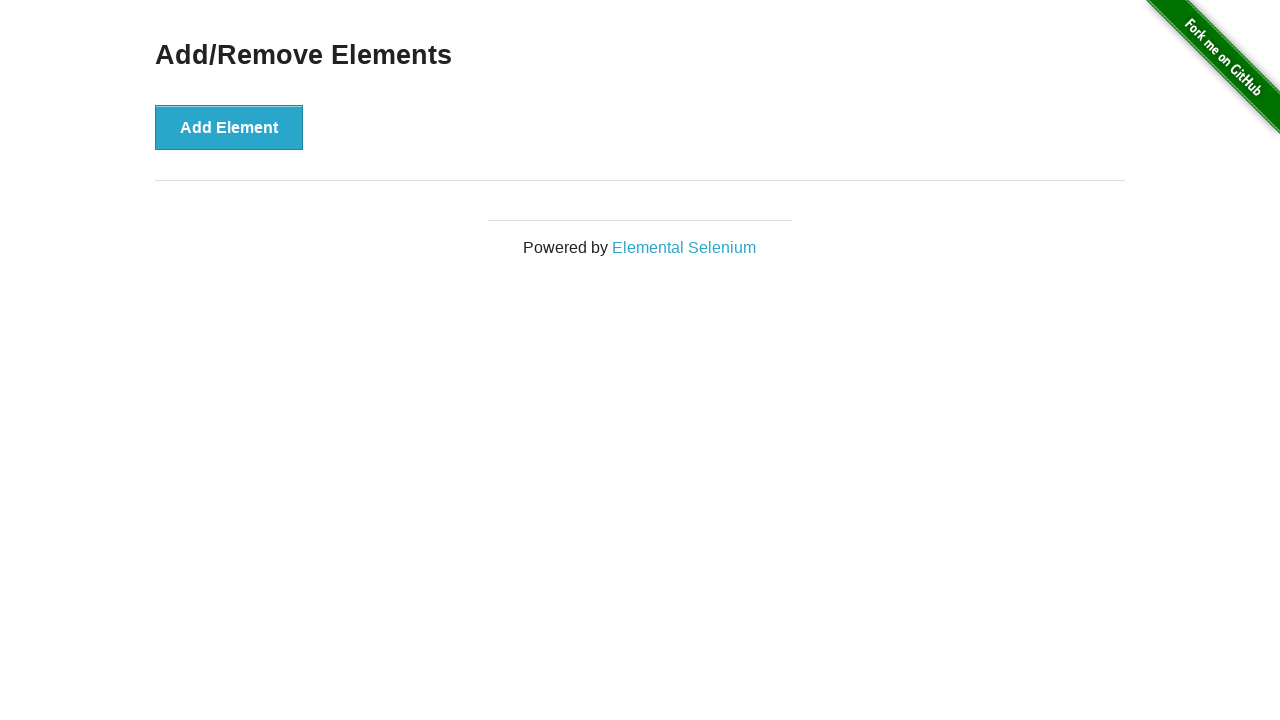

Brief pause after deleting all buttons
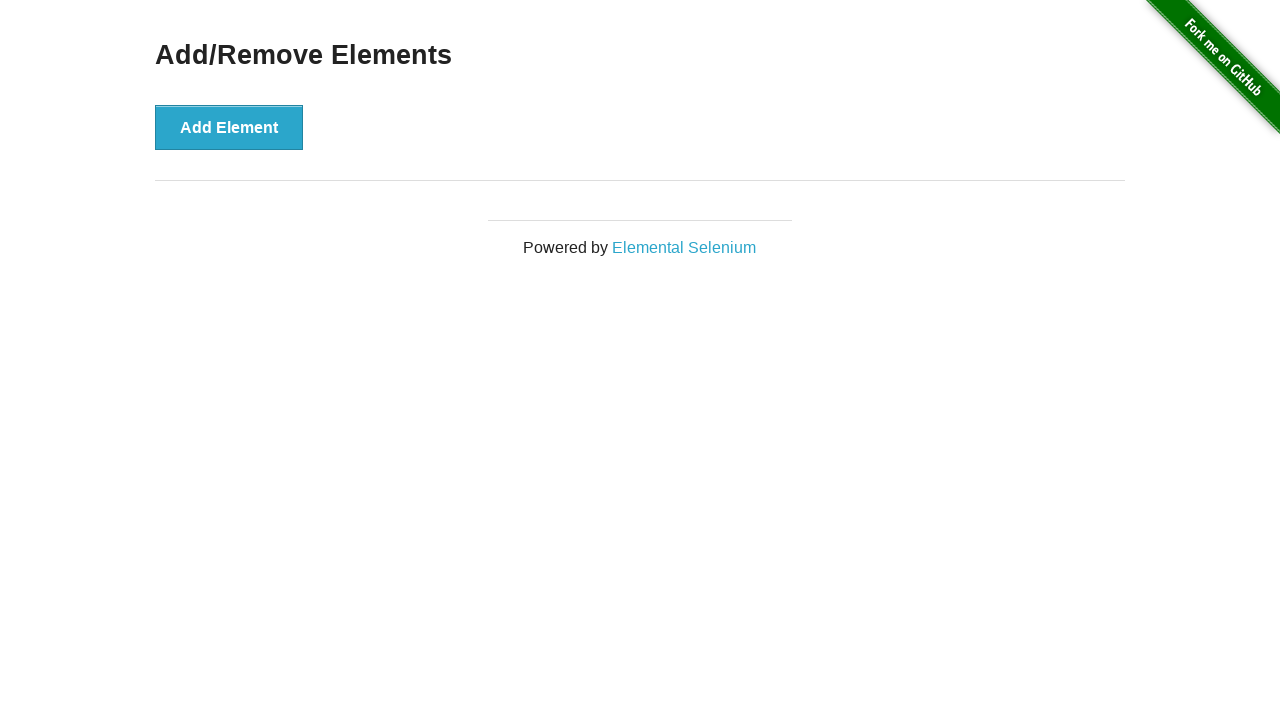

Verified all delete buttons have been removed
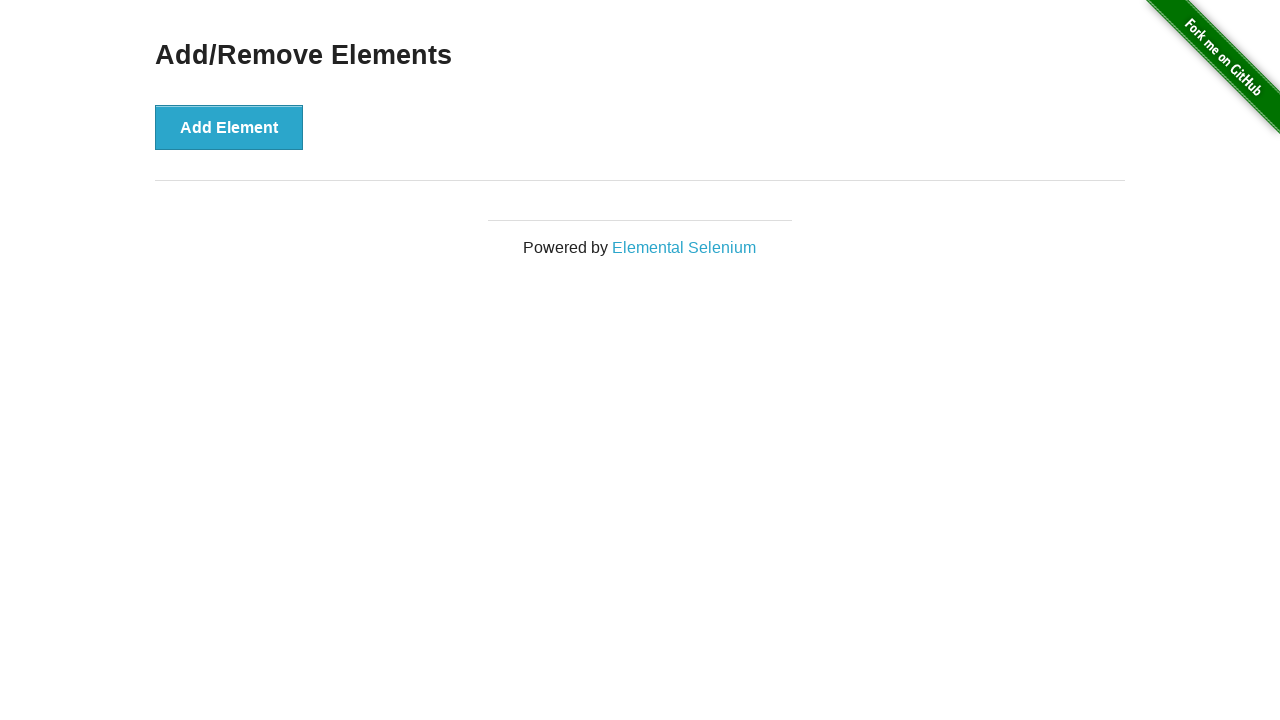

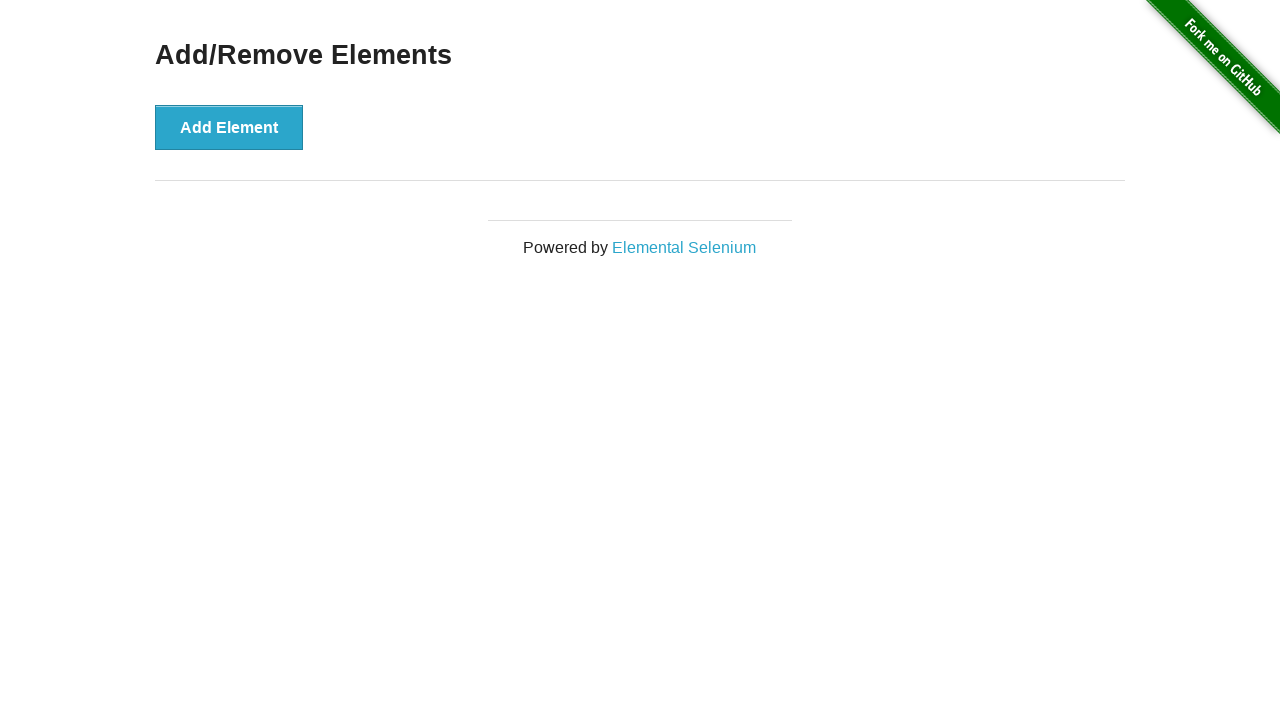